Navigates to OrangeHRM website and verifies the page title contains "Orange"

Starting URL: https://www.orangehrm.com/

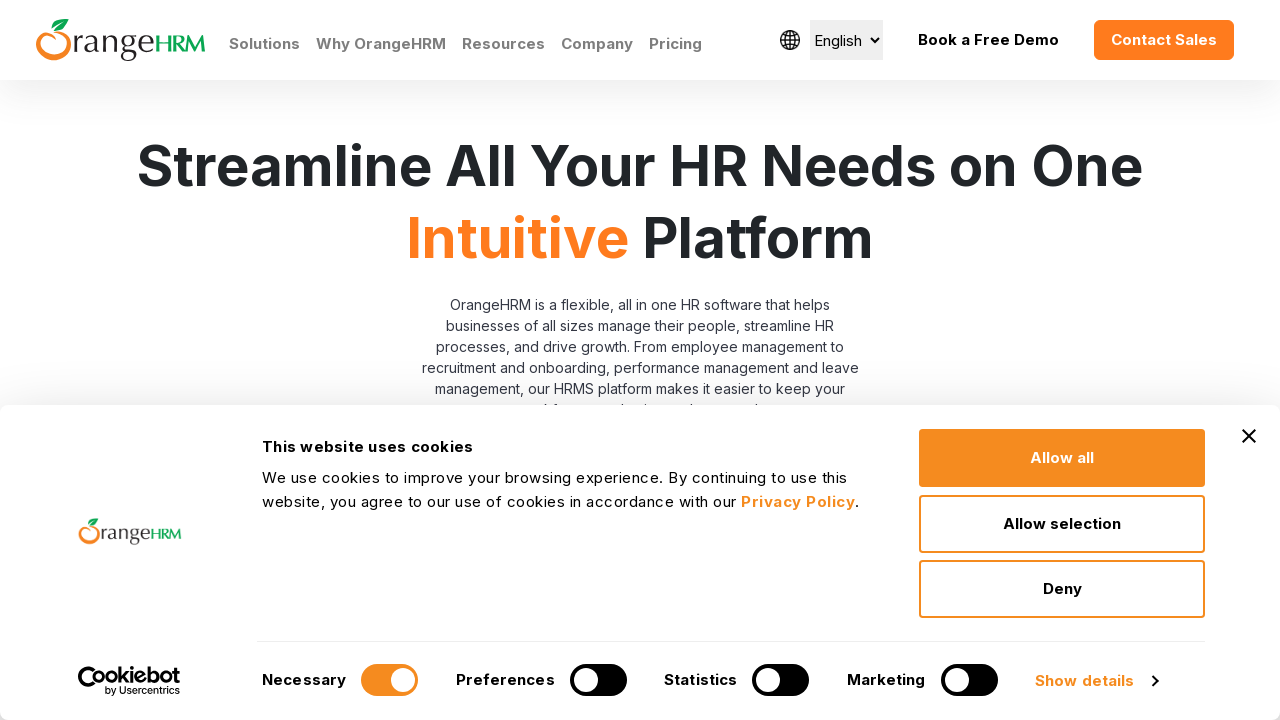

Navigated to OrangeHRM website
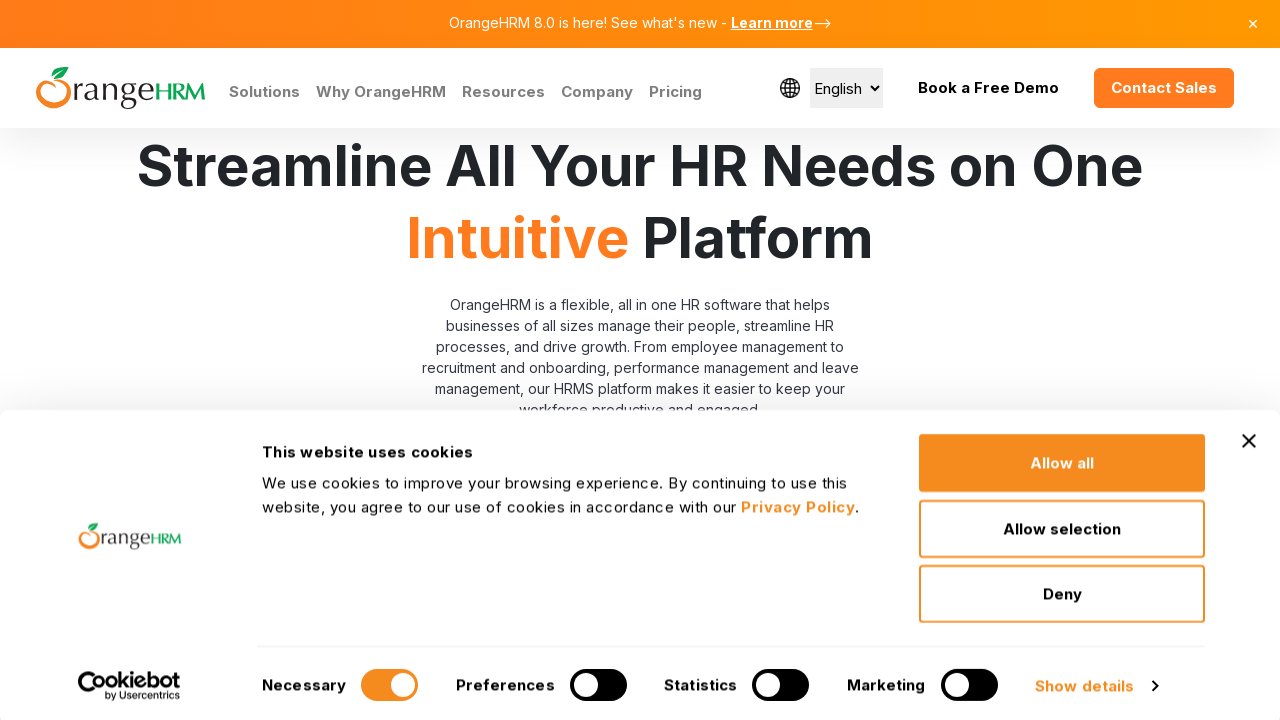

Verified page title contains 'Orange'
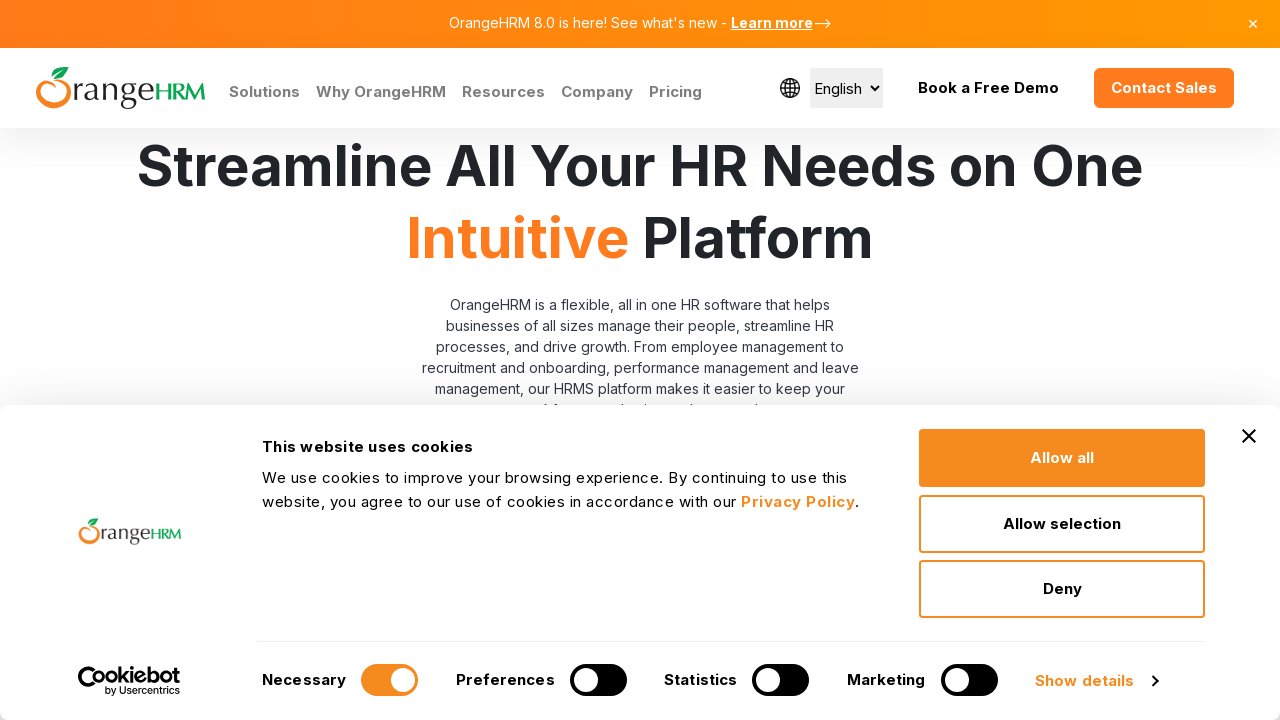

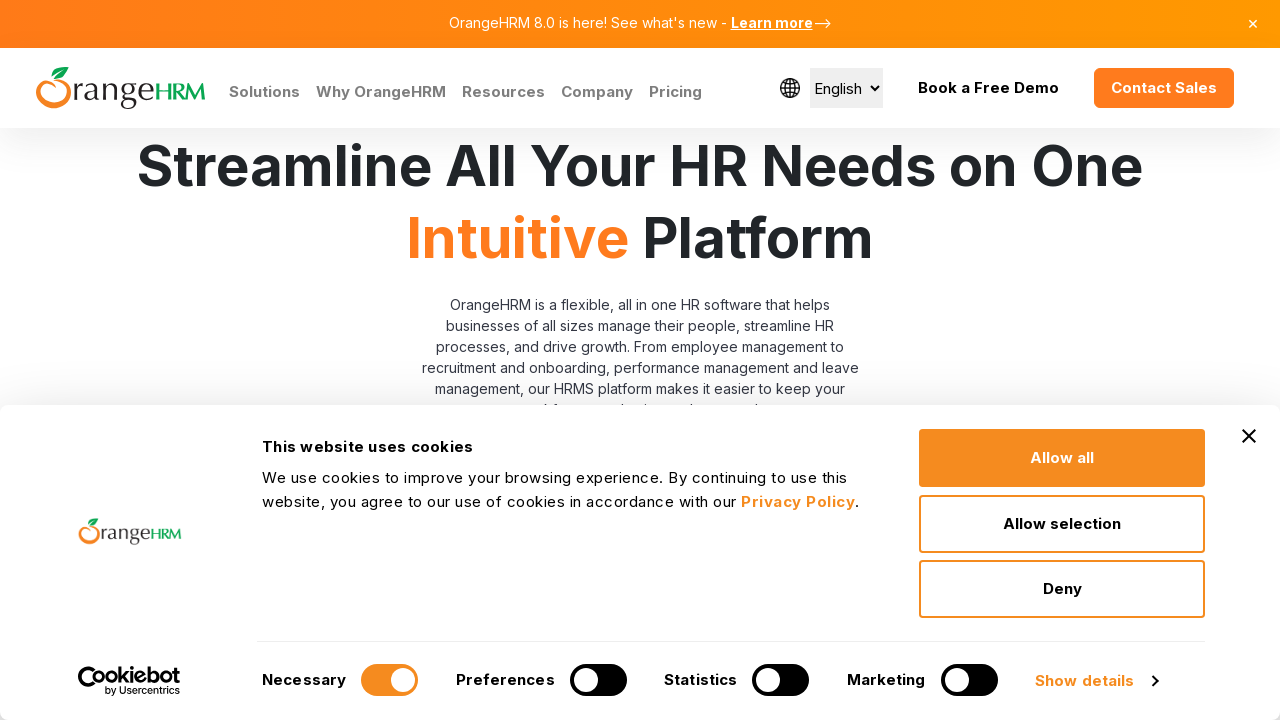